Navigates to Aladin bookstore search results page for a Korean IT certification book query and verifies that book listings are displayed with titles, images, and prices.

Starting URL: https://www.aladin.co.kr/search/wsearchresult.aspx?SearchTarget=All&SearchWord=%EC%A0%95%EB%B3%B4%EC%B2%98%EB%A6%AC%EA%B8%B0%EB%8A%A5%EC%82%AC

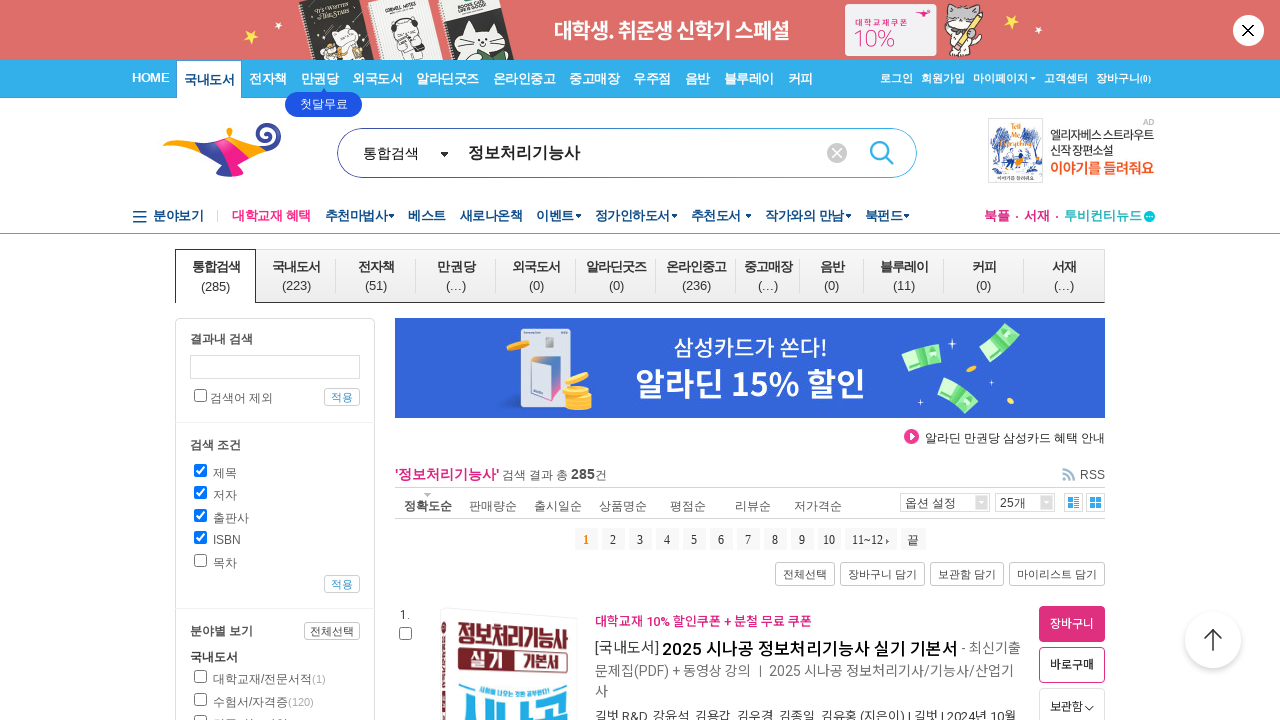

Search results container loaded
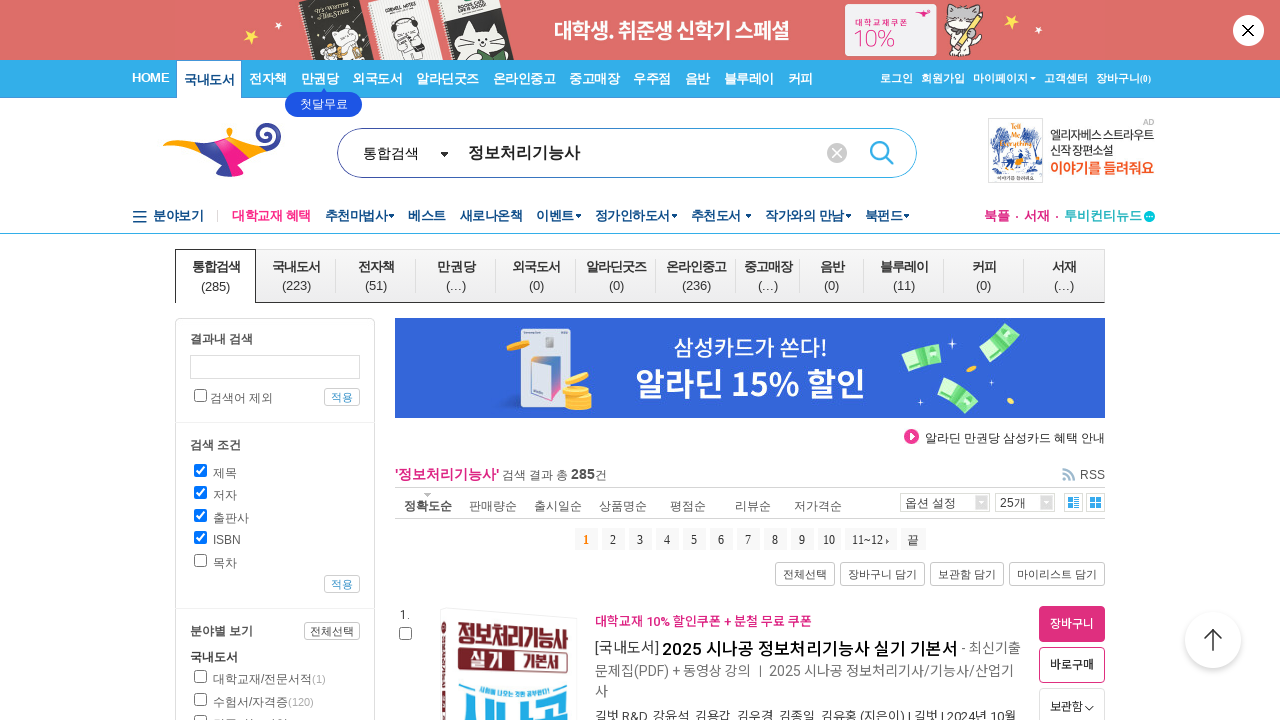

Book listings are visible
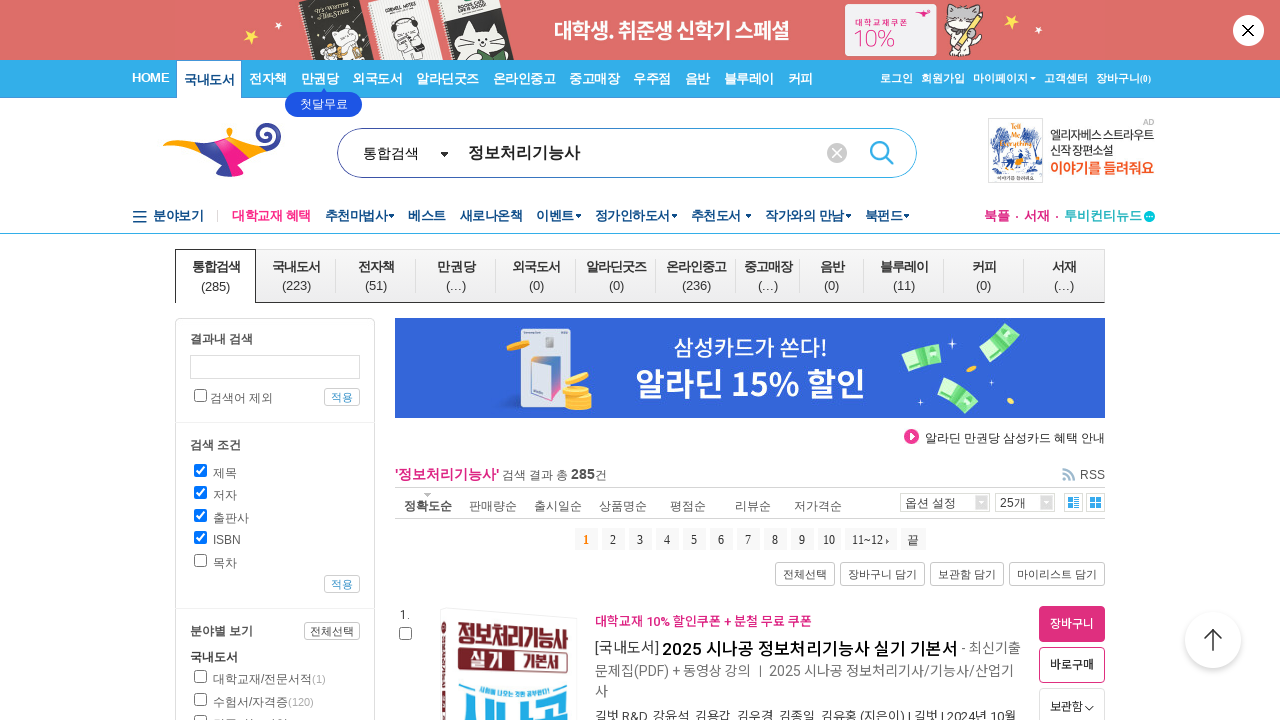

Book title elements found
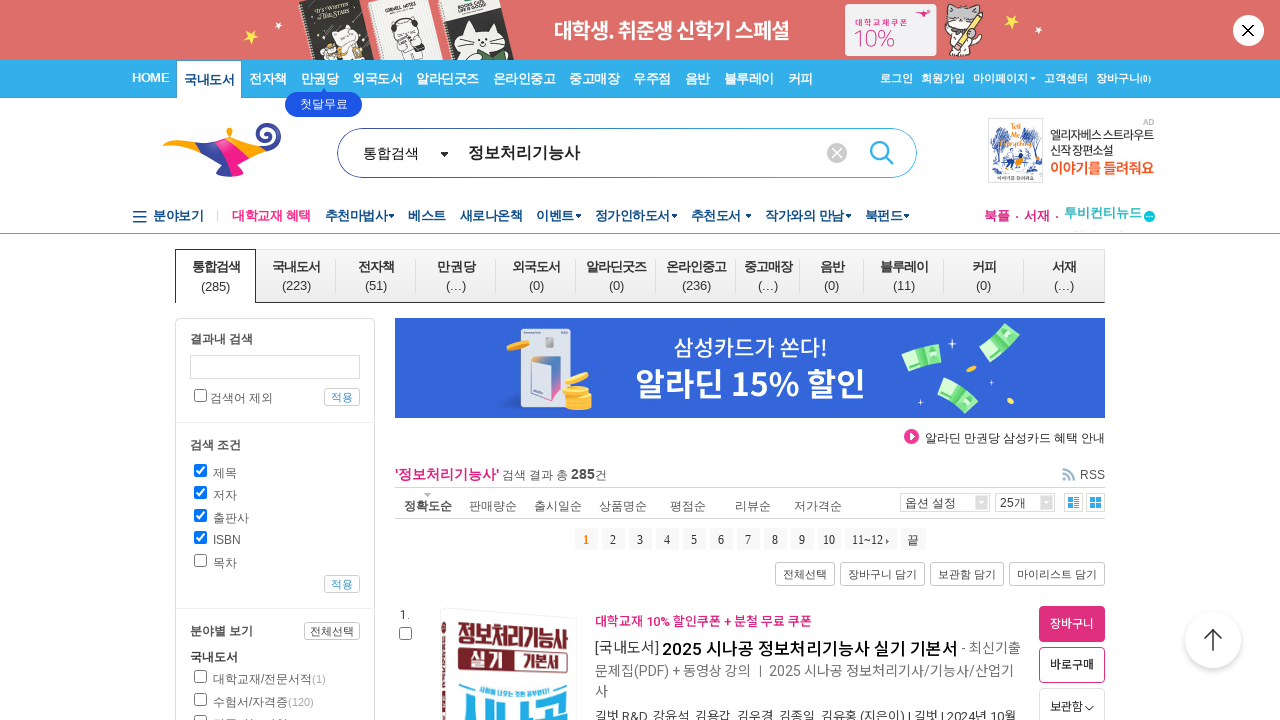

Book price elements found
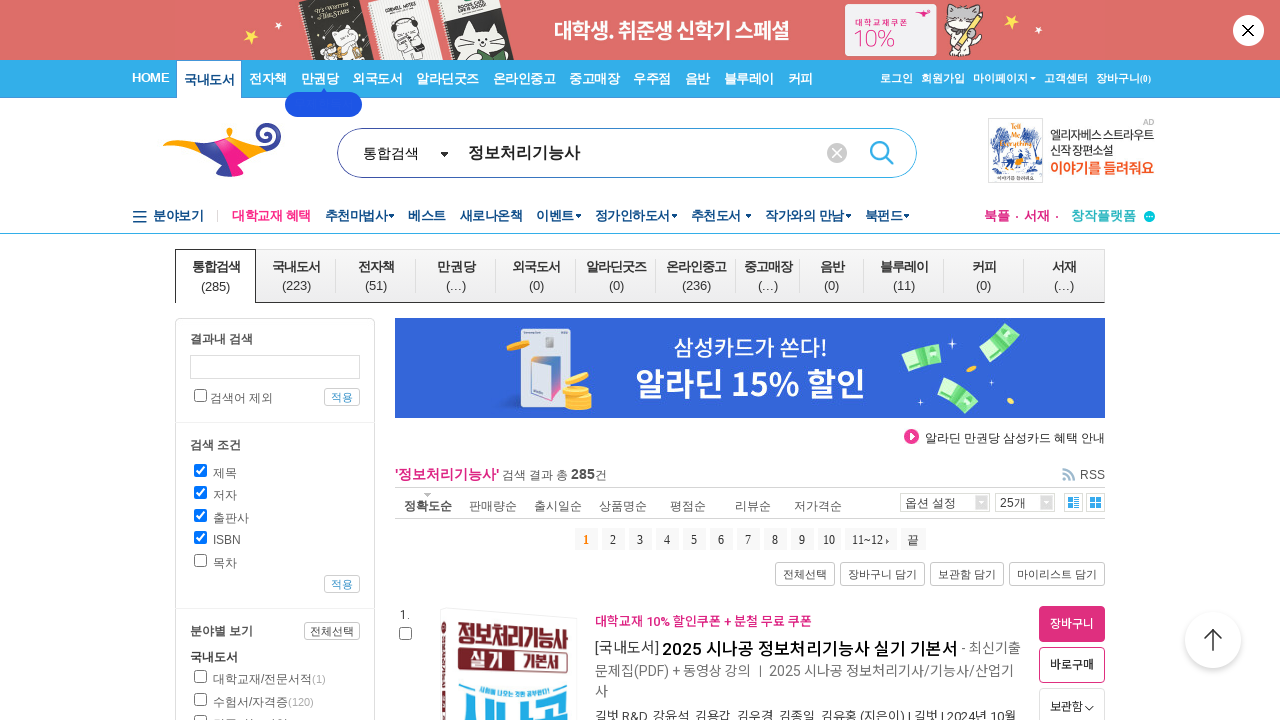

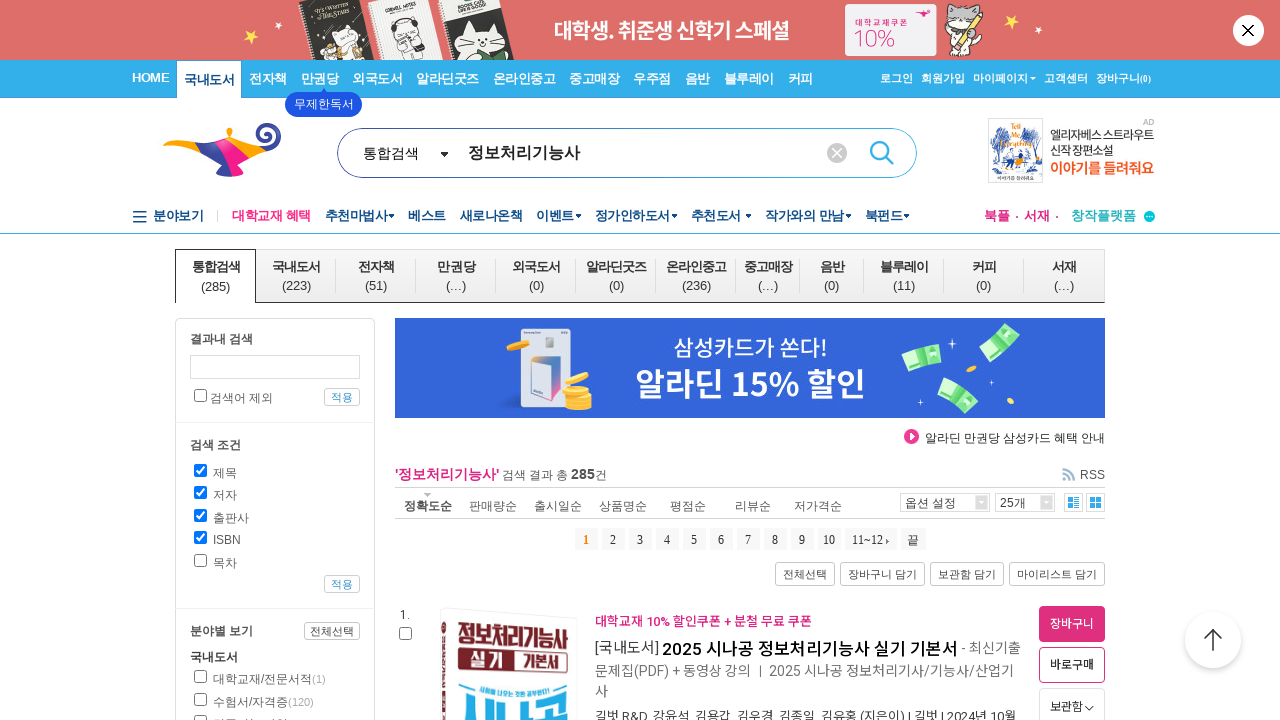